Alternative test for multiple window handling using a different approach to identify and switch between windows

Starting URL: http://the-internet.herokuapp.com/windows

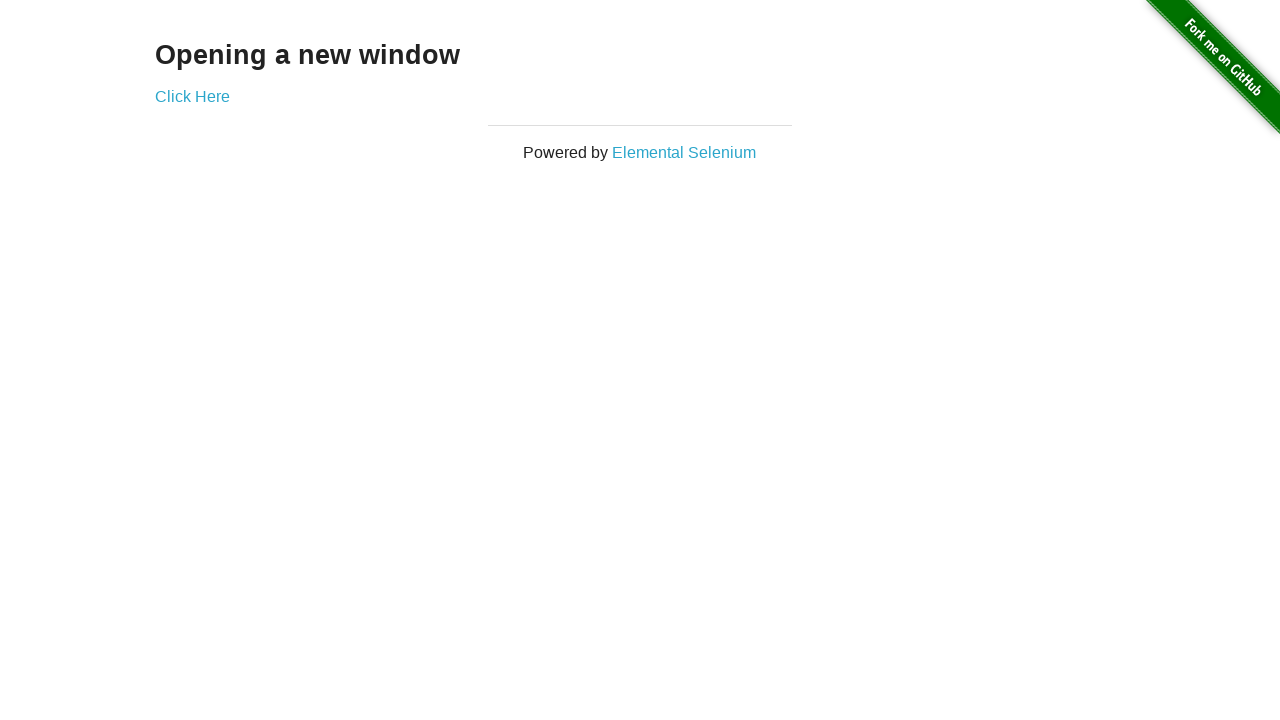

Stored reference to original page
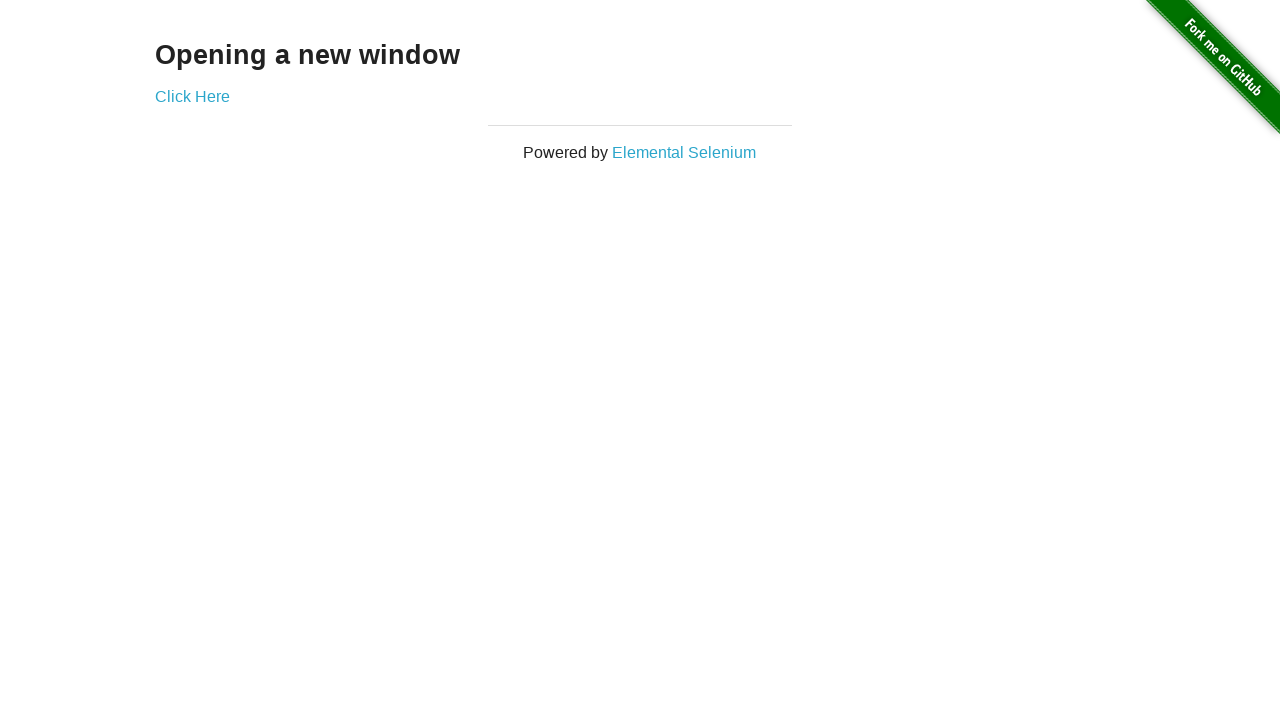

Clicked link to open new window at (192, 96) on .example a
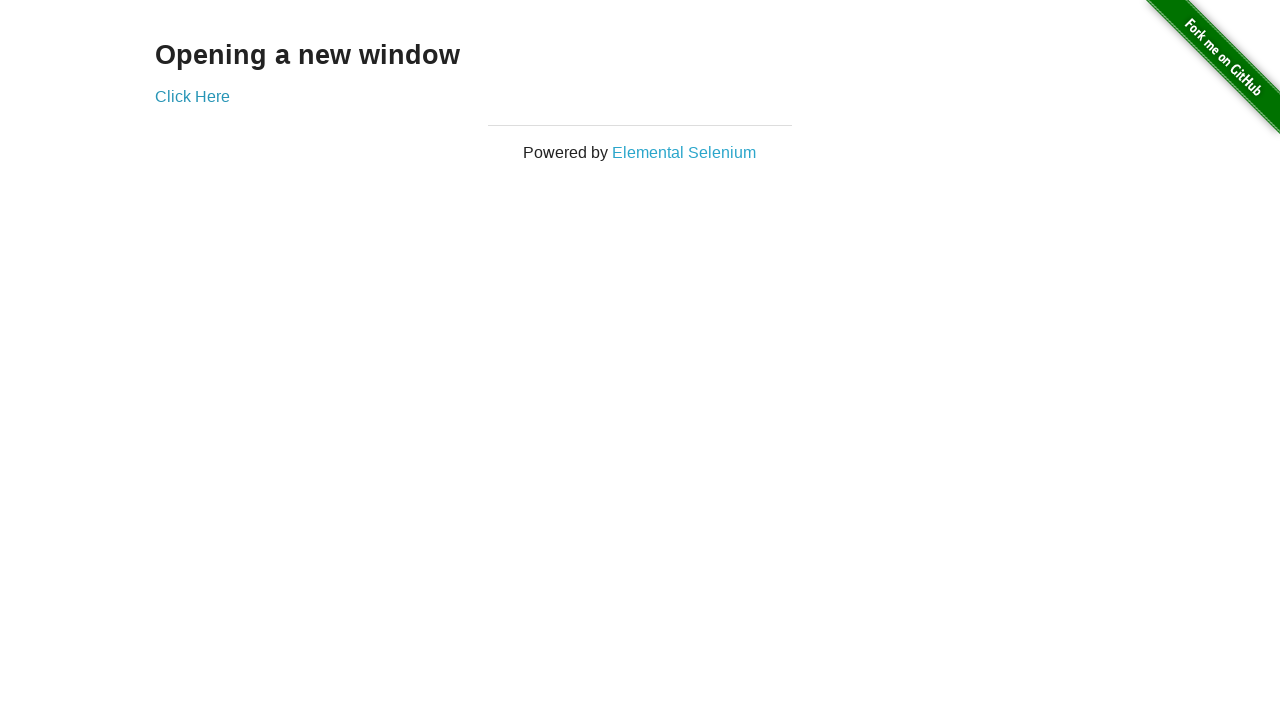

Captured new window page object
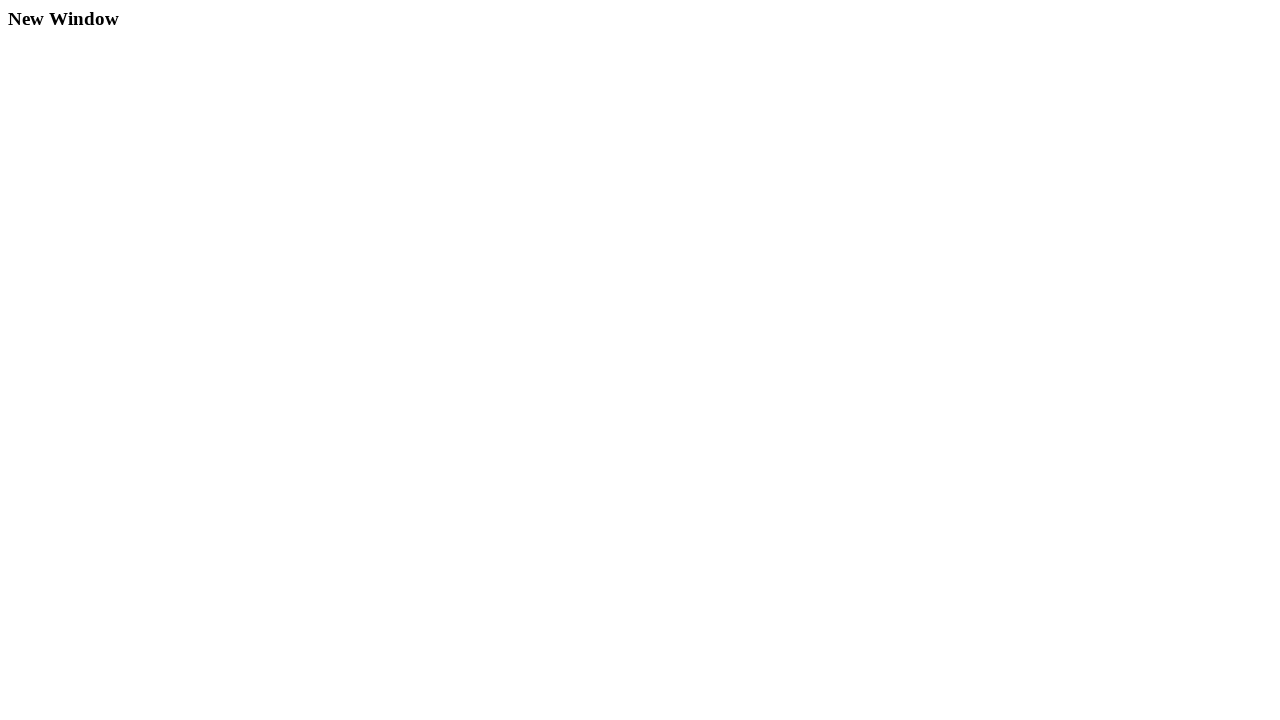

Verified original window title is not 'New Window'
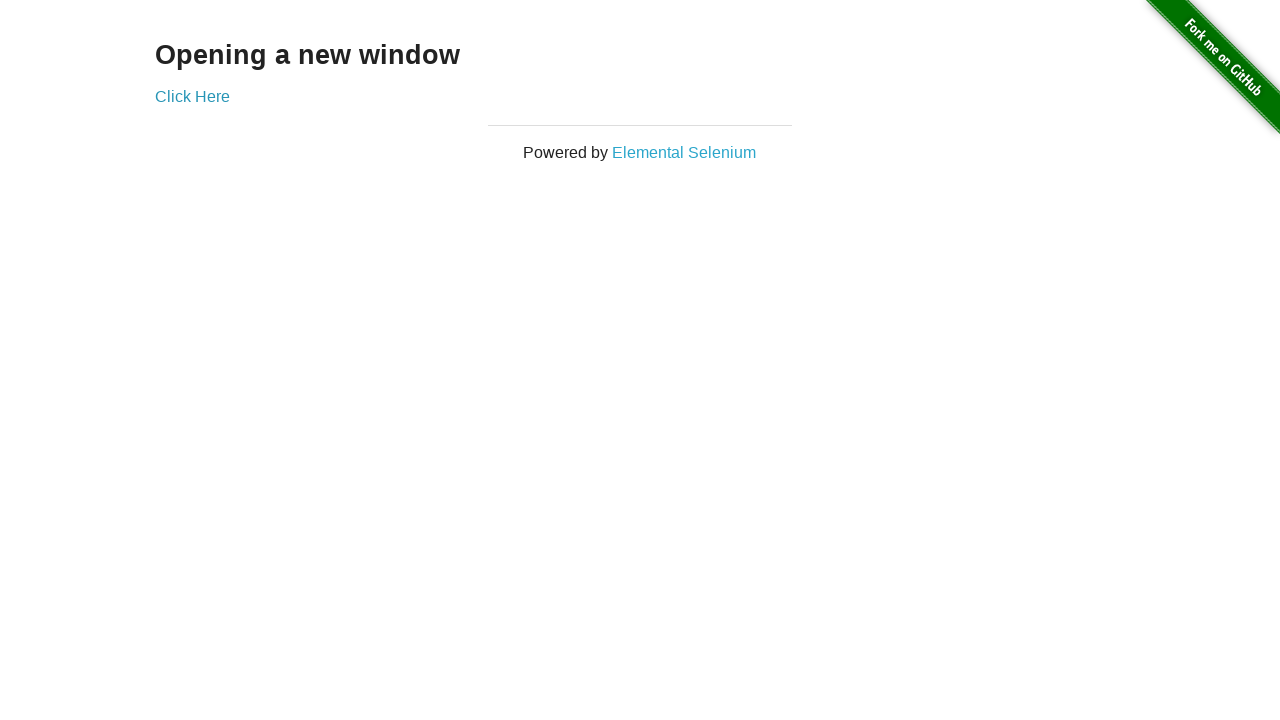

Verified new window title is 'New Window'
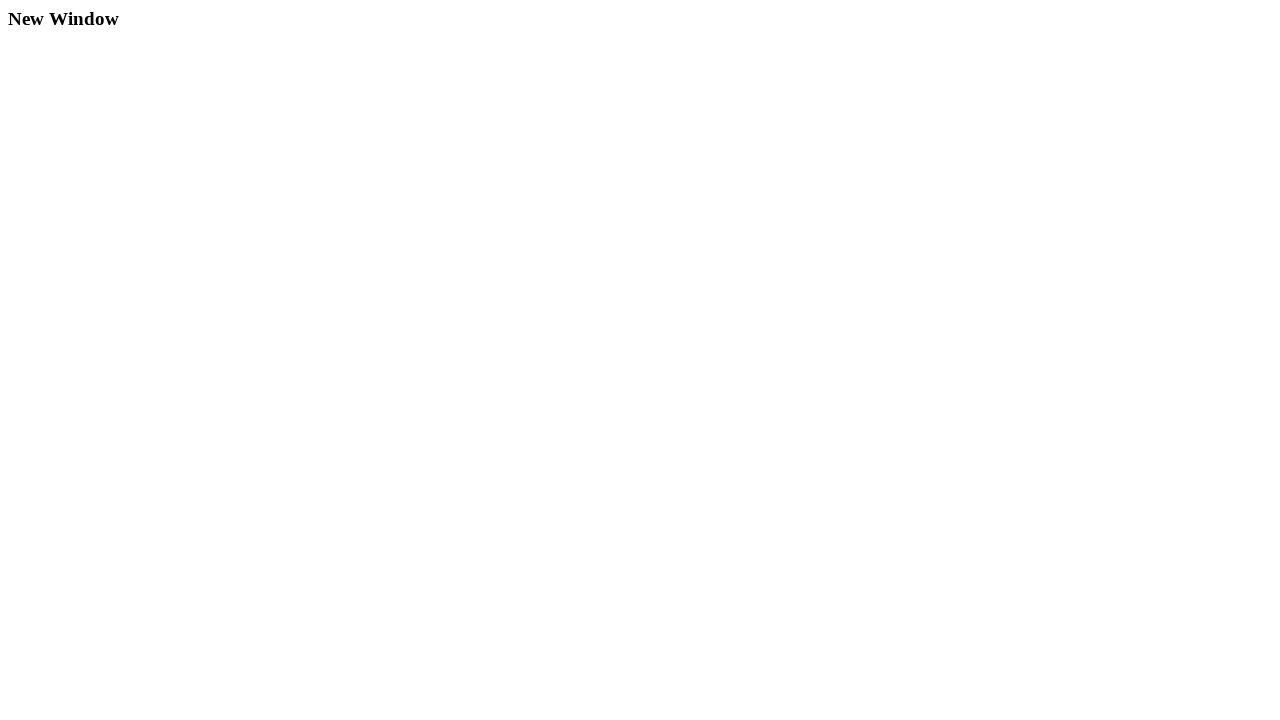

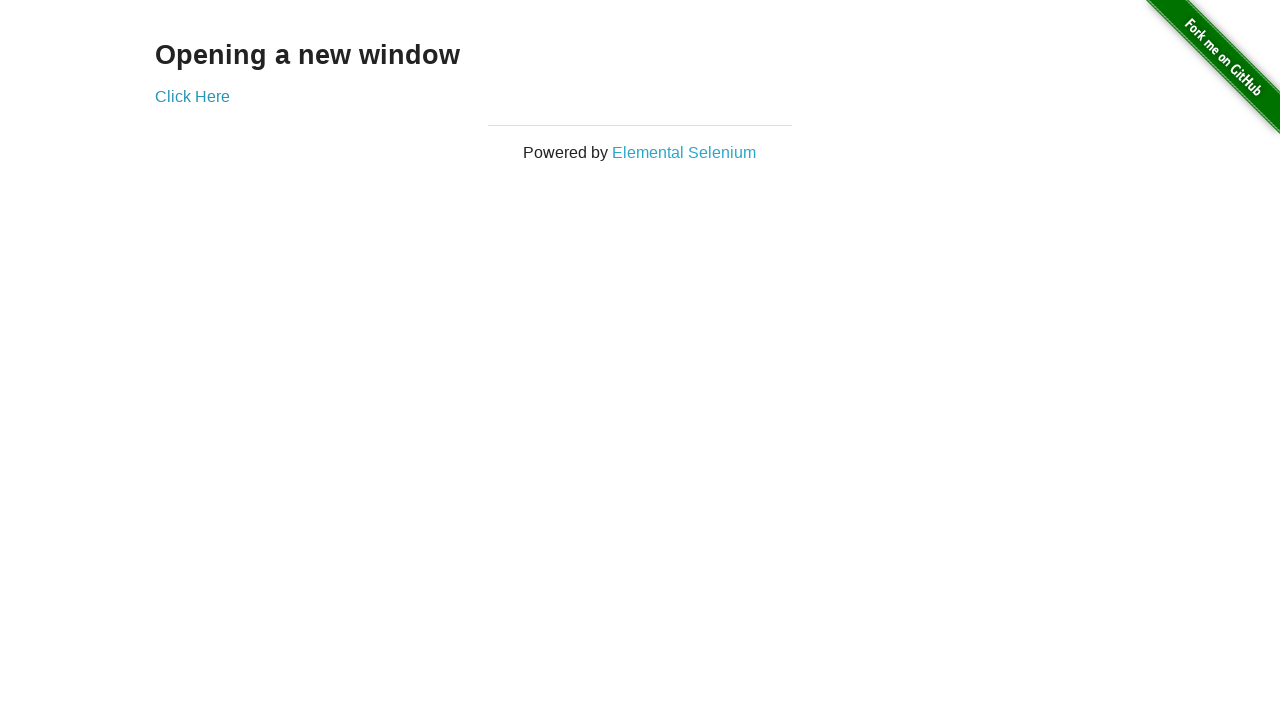